Tests complete form submission by filling all fields including personal info, gender, date of birth, subjects, hobbies, address, state/city selection, and verifies the submission modal appears.

Starting URL: https://demoqa.com/automation-practice-form

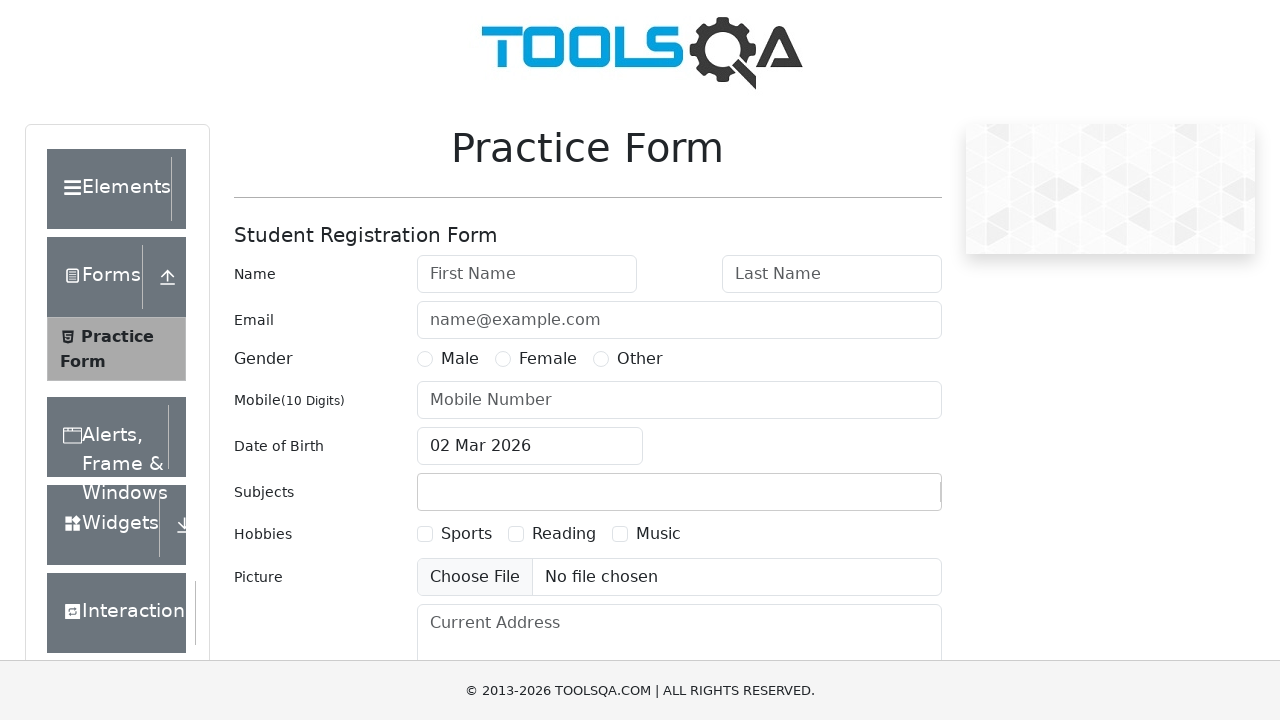

Filled first name field with 'John' on #firstName
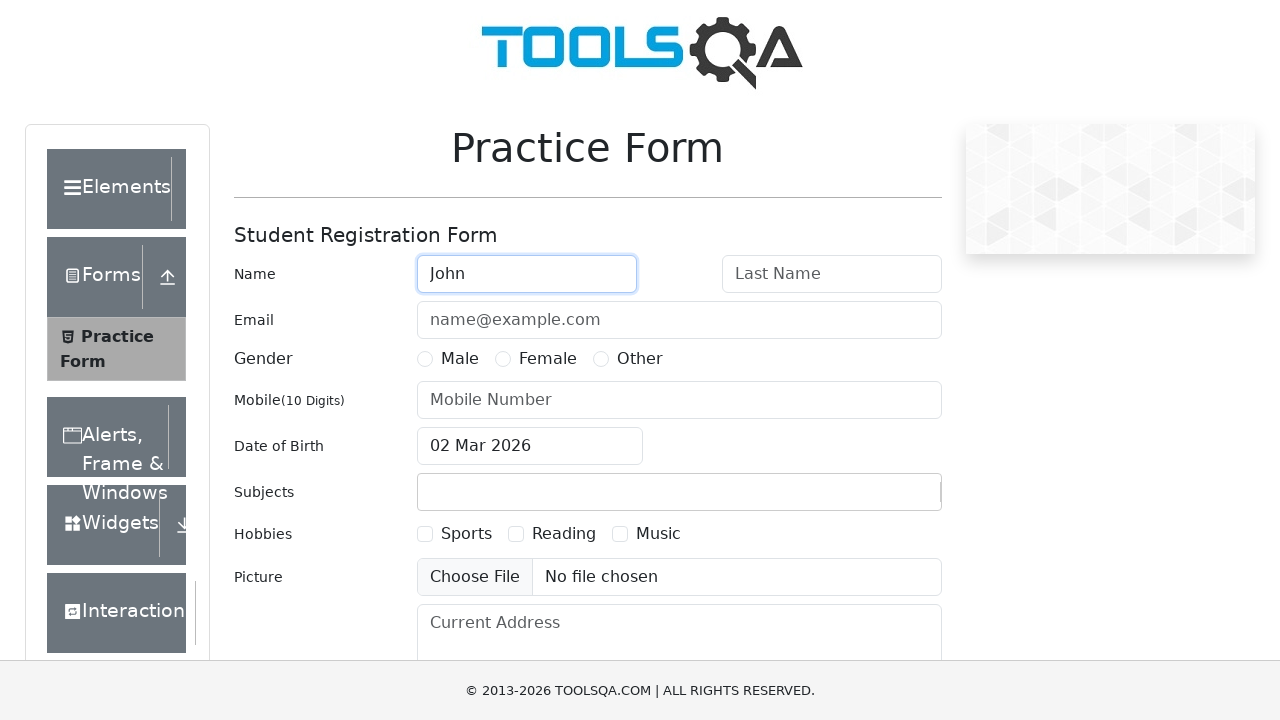

Filled last name field with 'Doe' on #lastName
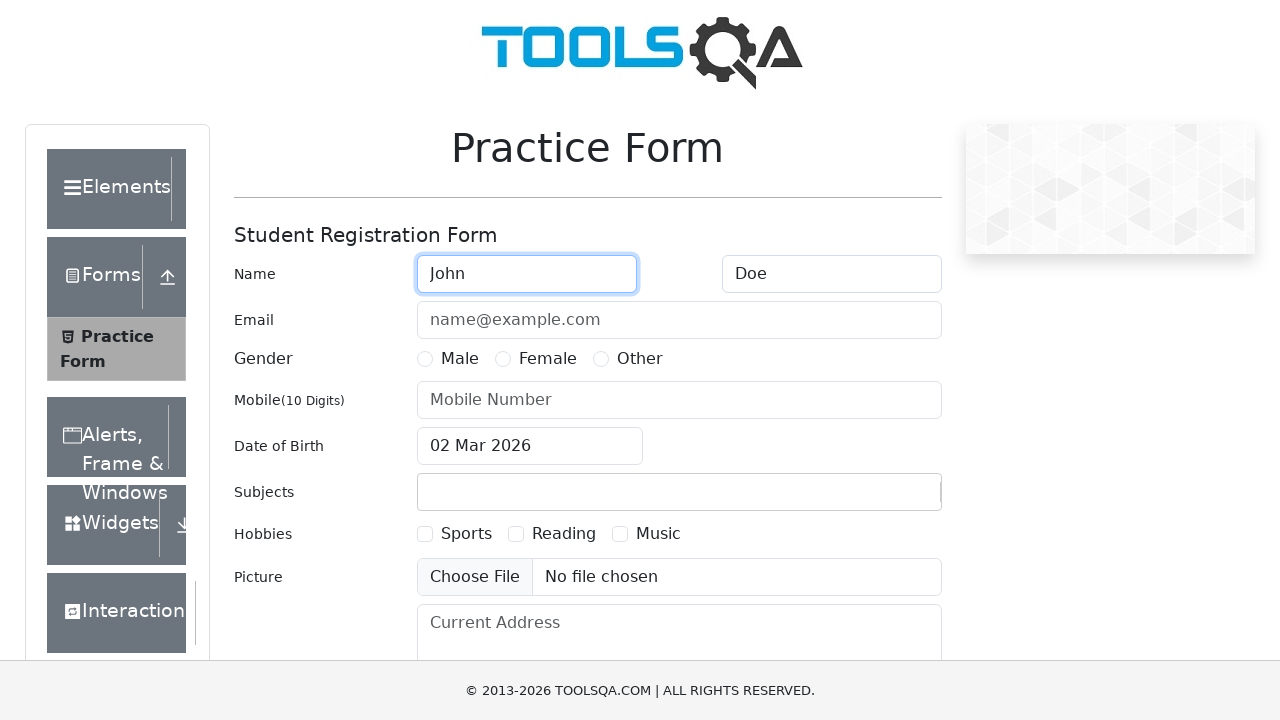

Filled email field with 'john.doe@example.com' on #userEmail
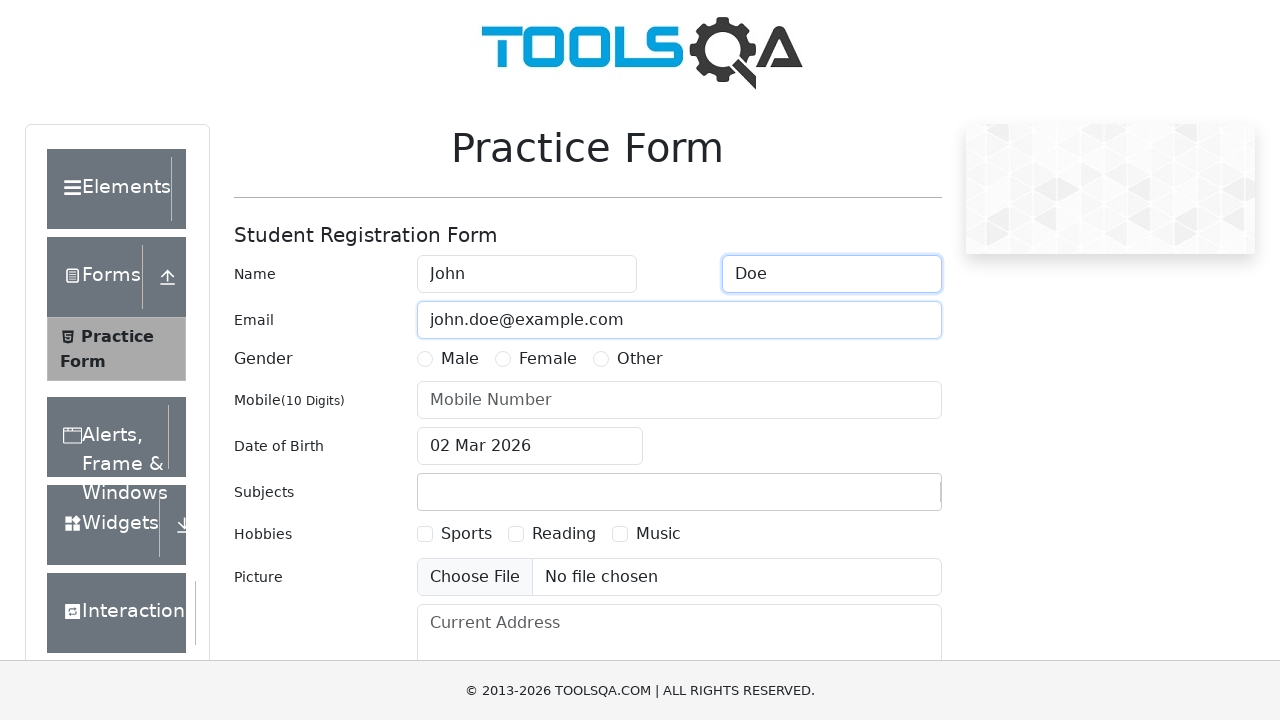

Selected Male gender option at (460, 359) on label[for='gender-radio-1']
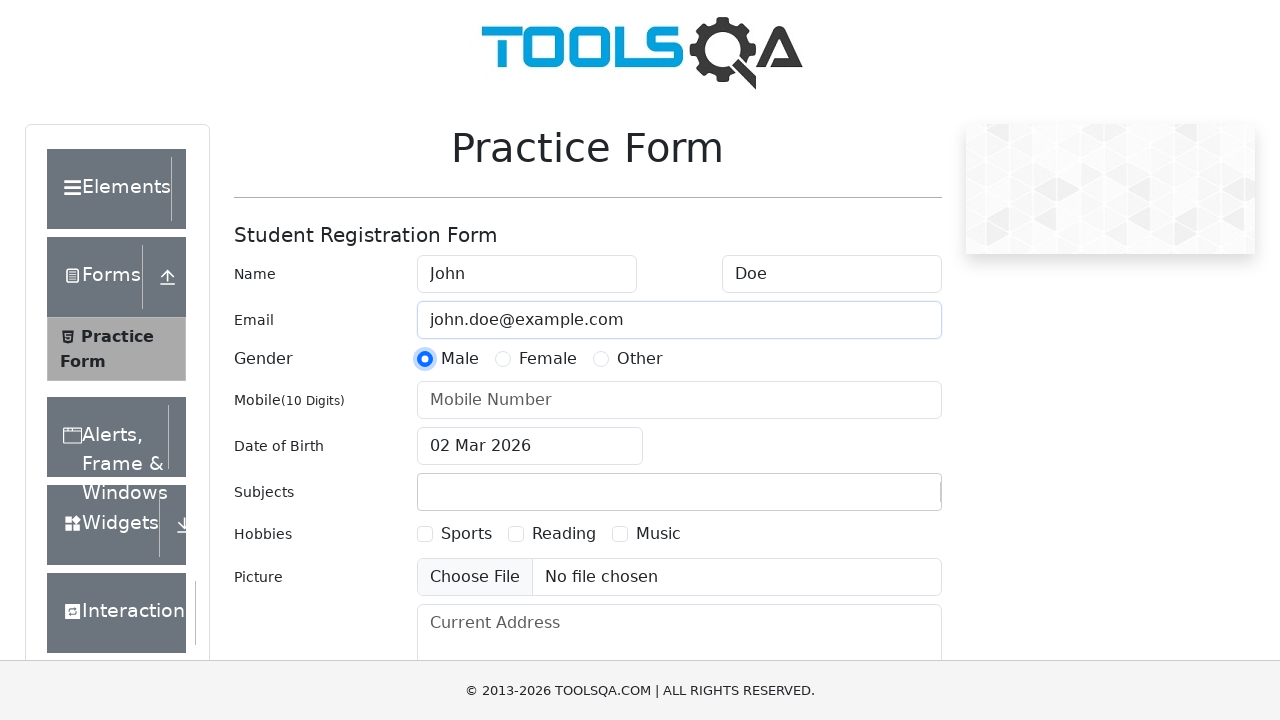

Filled mobile number field with '1234567890' on #userNumber
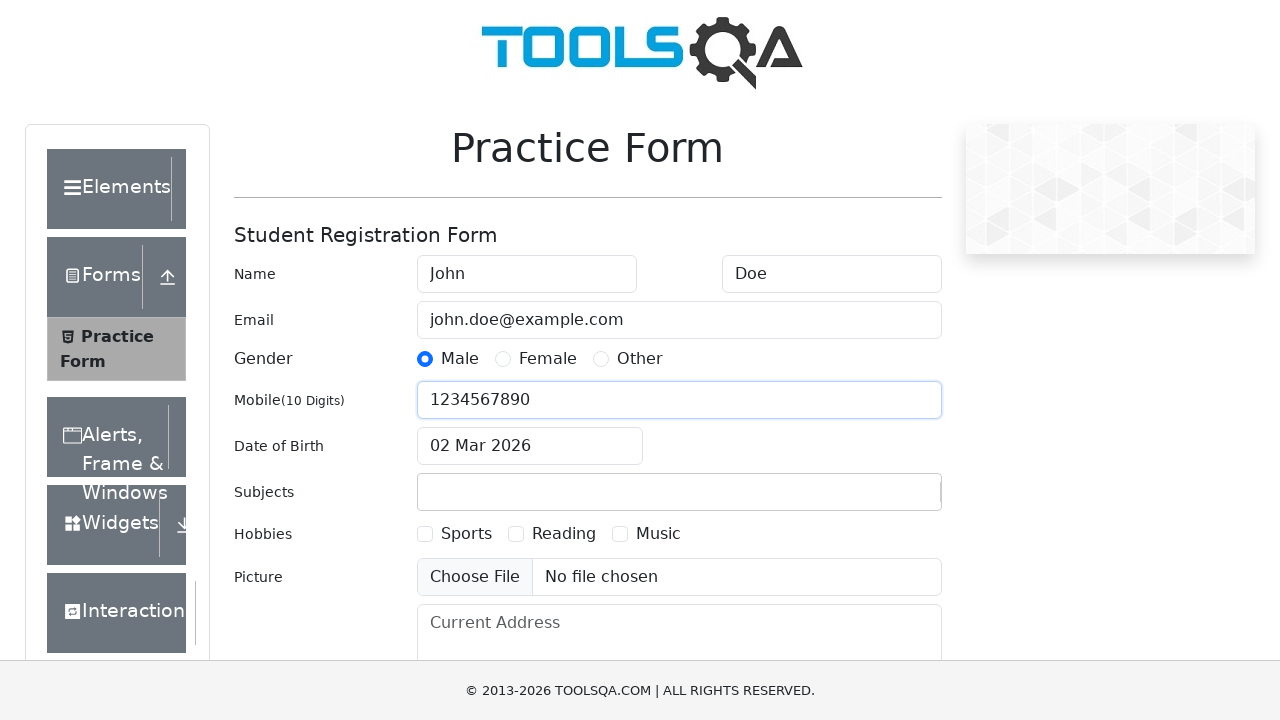

Clicked date of birth input field to open date picker at (530, 446) on #dateOfBirthInput
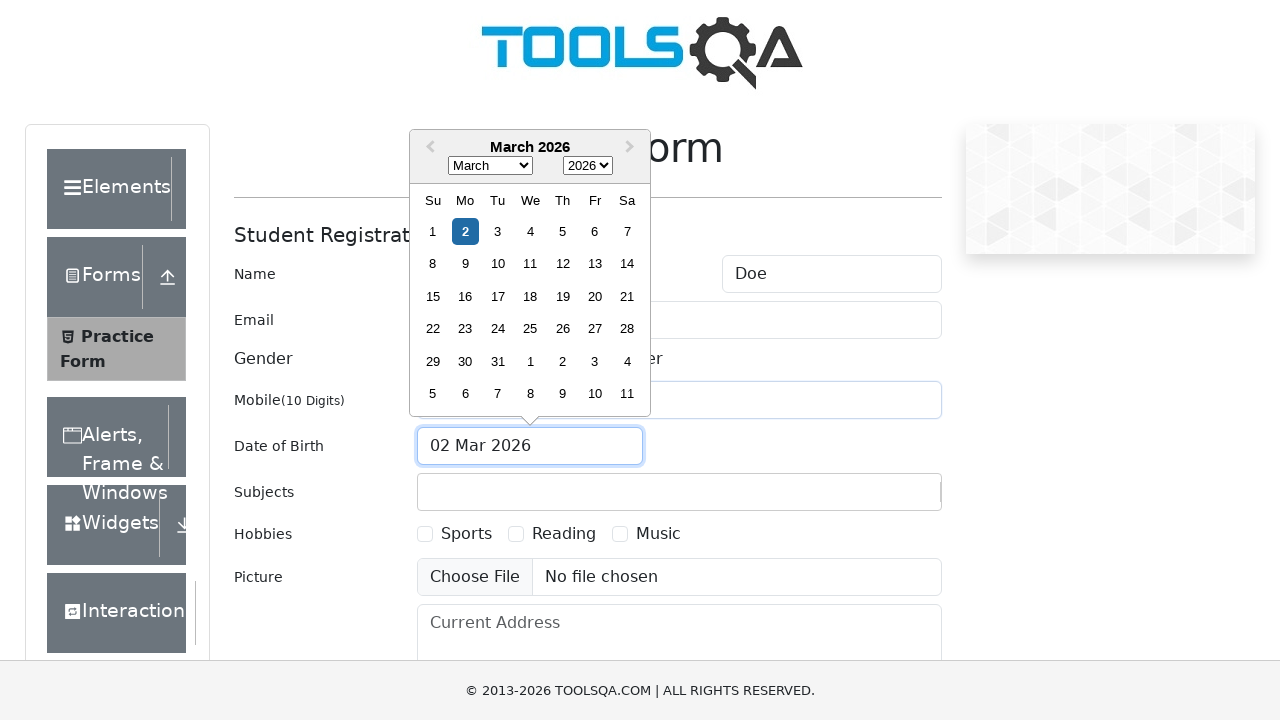

Selected January from month dropdown on .react-datepicker__month-select
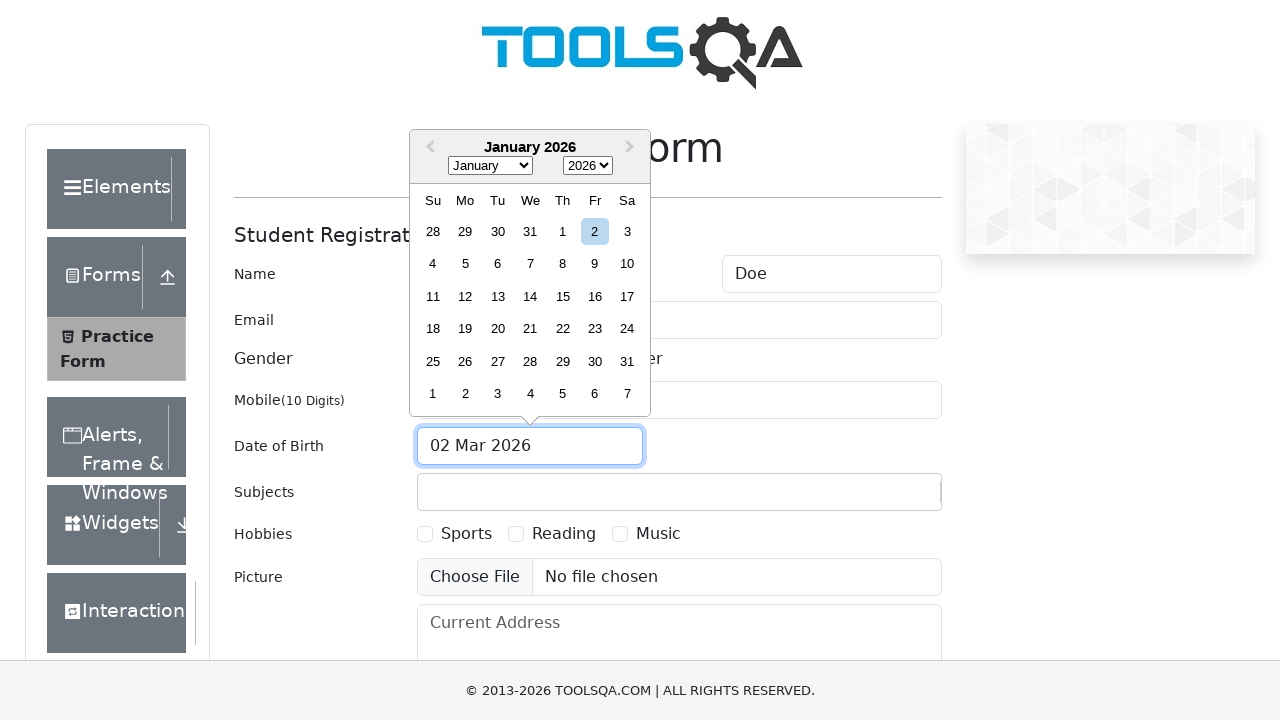

Selected 1990 from year dropdown on .react-datepicker__year-select
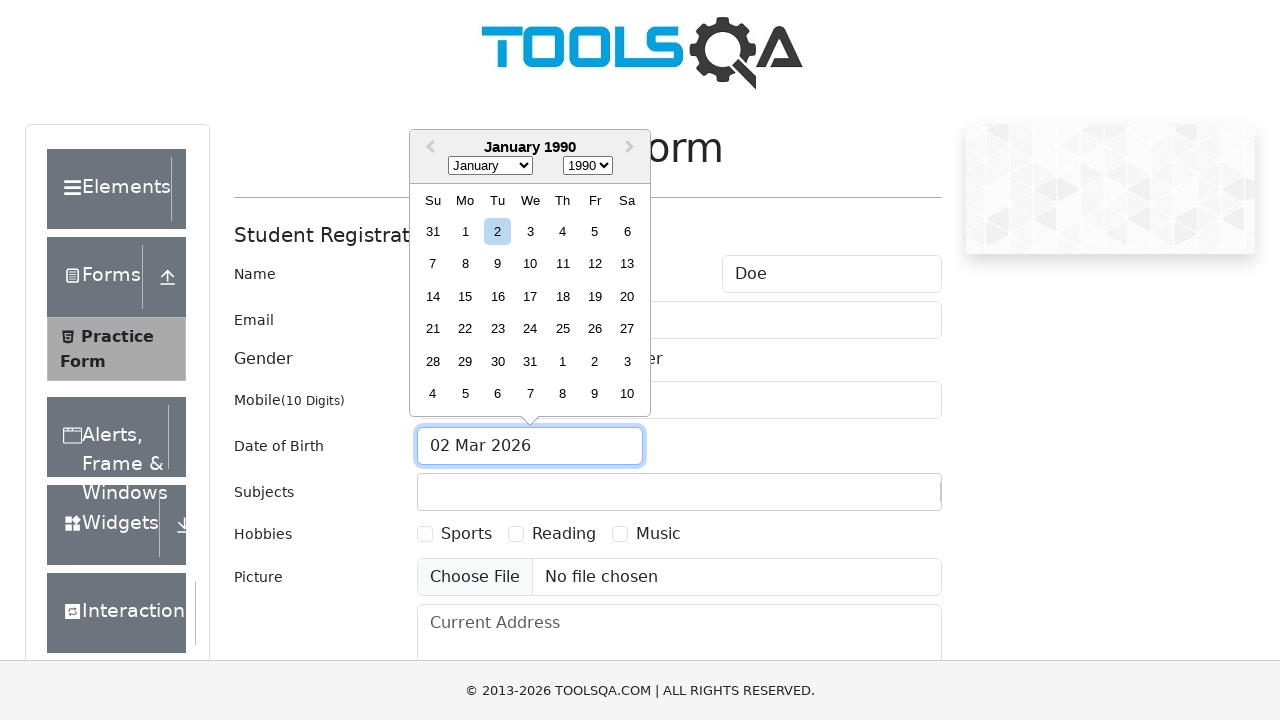

Selected day 15 from date picker at (465, 296) on xpath=//div[contains(@class, 'react-datepicker__day') and text()='15']
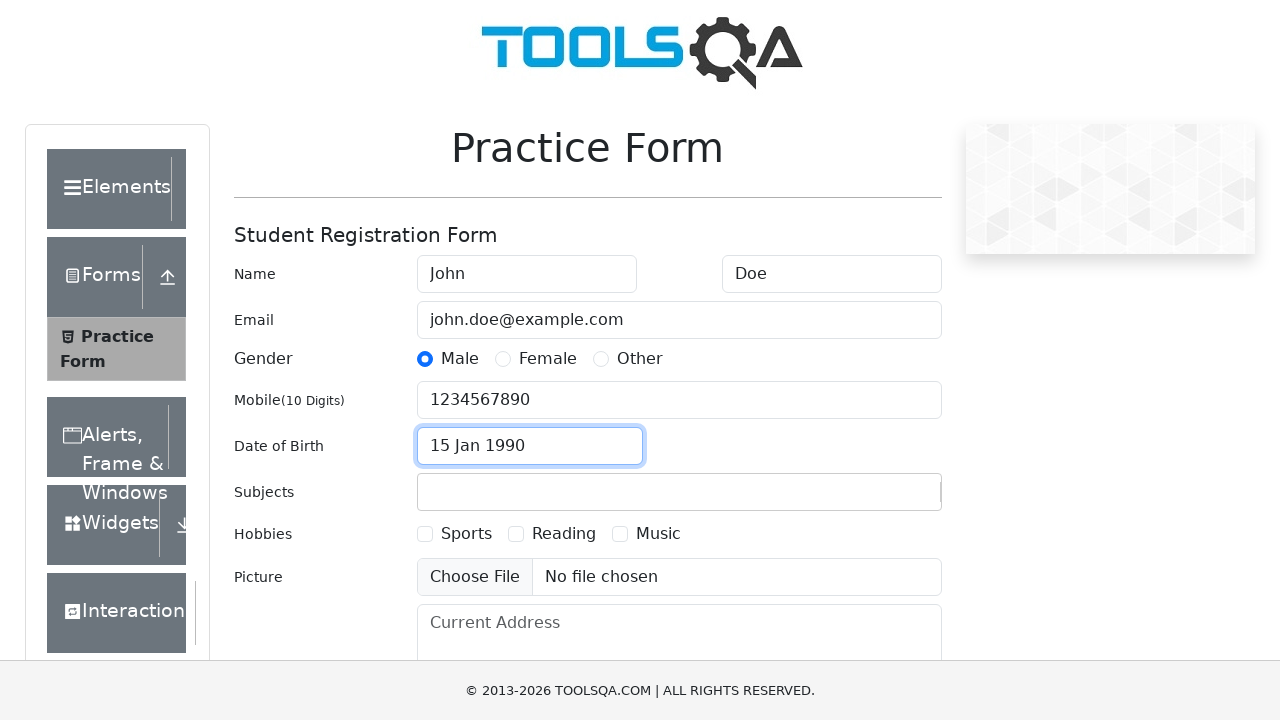

Filled subjects input field with 'Math' on #subjectsInput
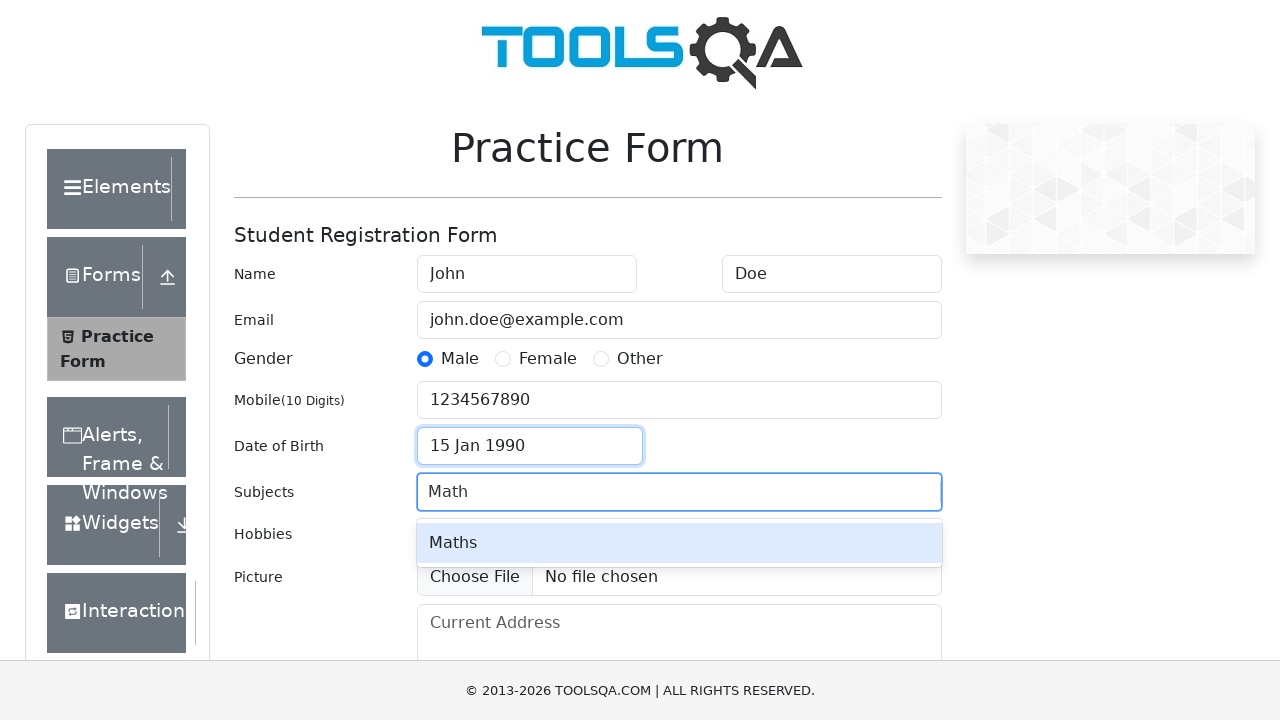

Pressed Enter to confirm subject selection
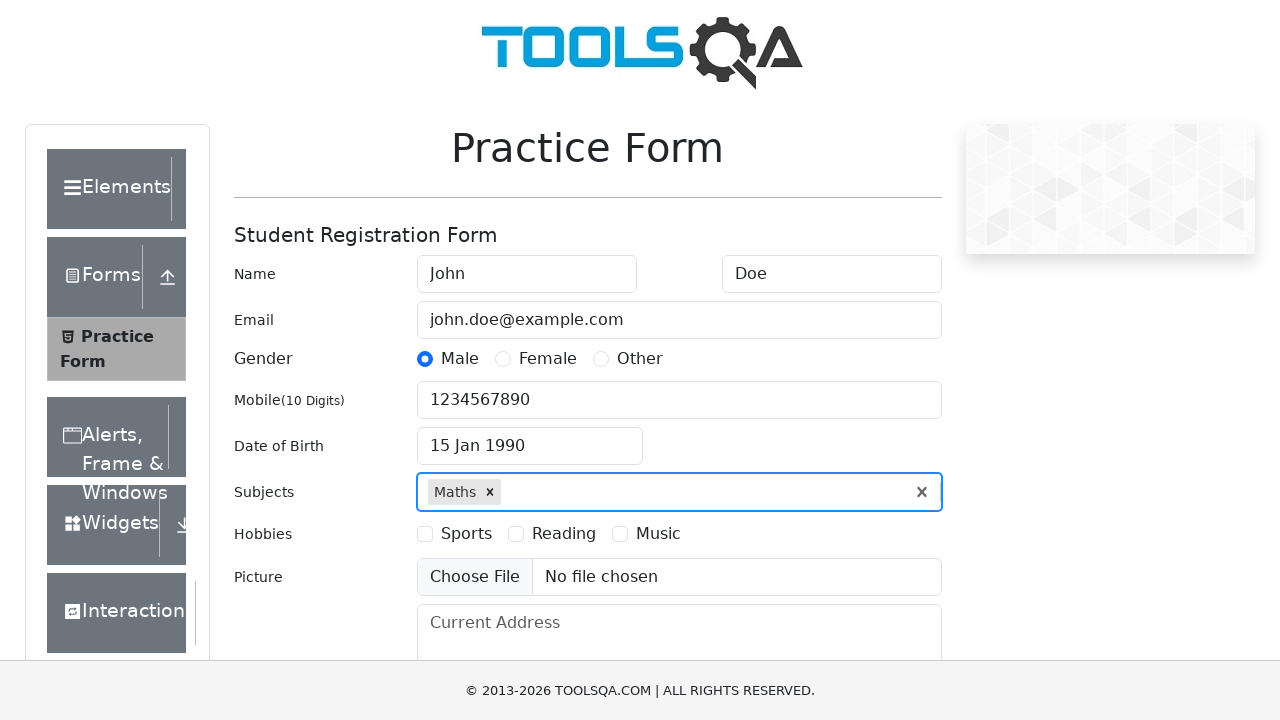

Selected Sports hobby checkbox at (466, 534) on label[for='hobbies-checkbox-1']
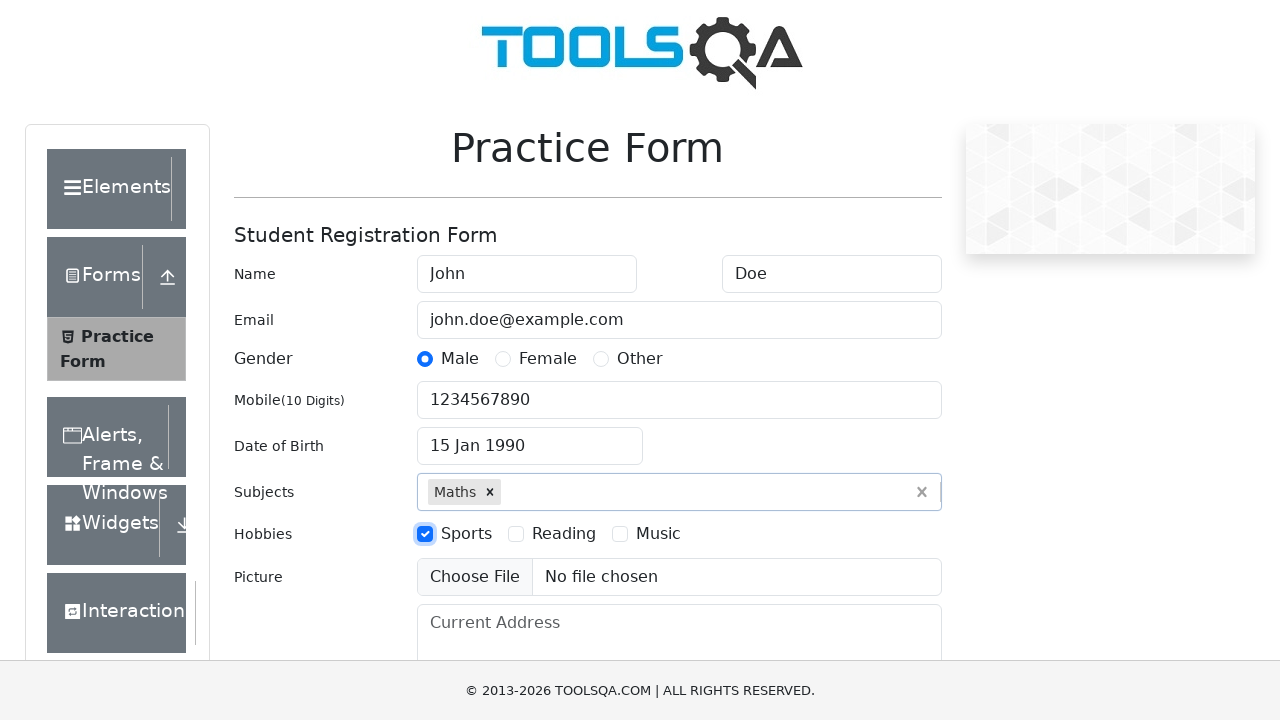

Filled current address field with '123 Main Street, City, State' on #currentAddress
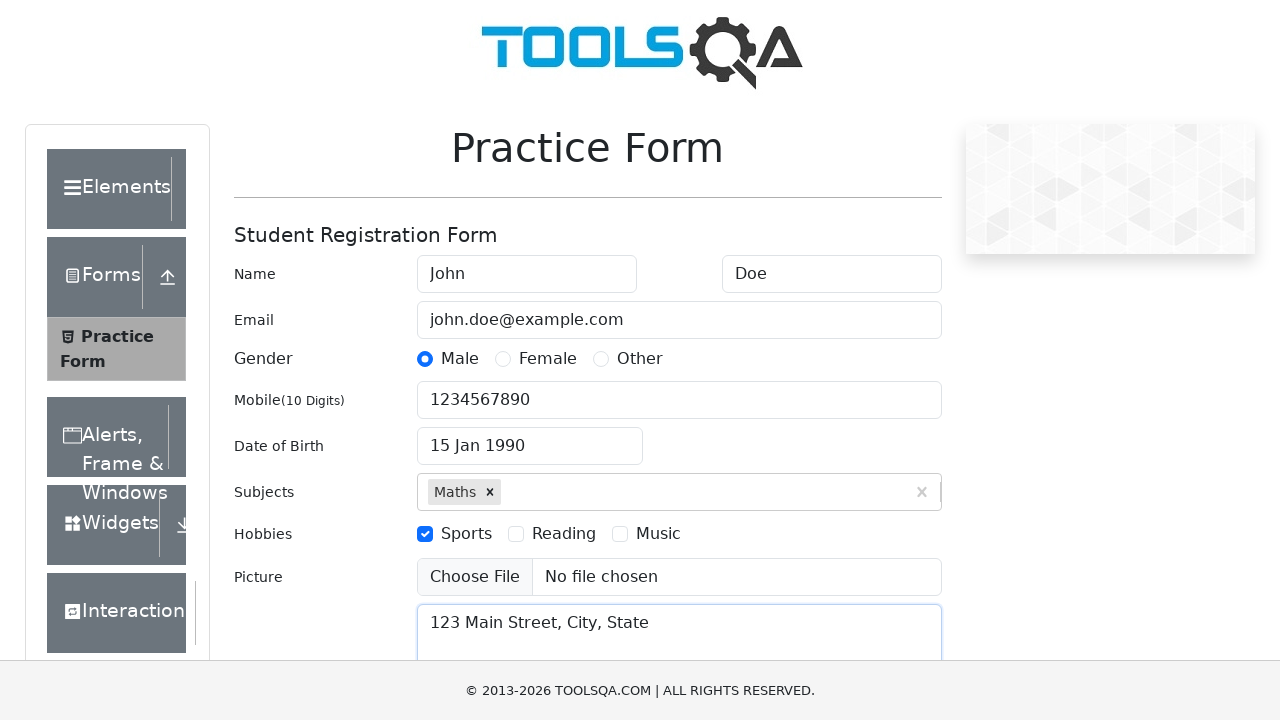

Clicked state dropdown to open options at (527, 437) on #state
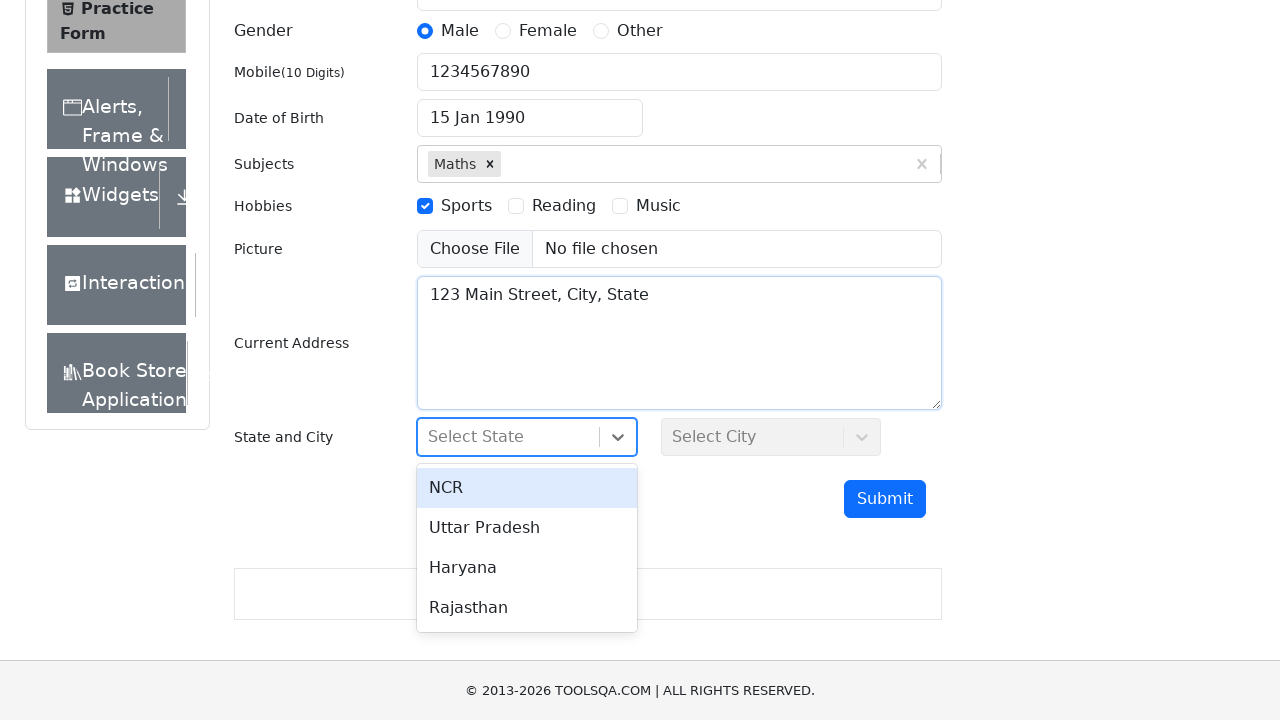

Selected NCR from state dropdown at (527, 488) on xpath=//div[text()='NCR']
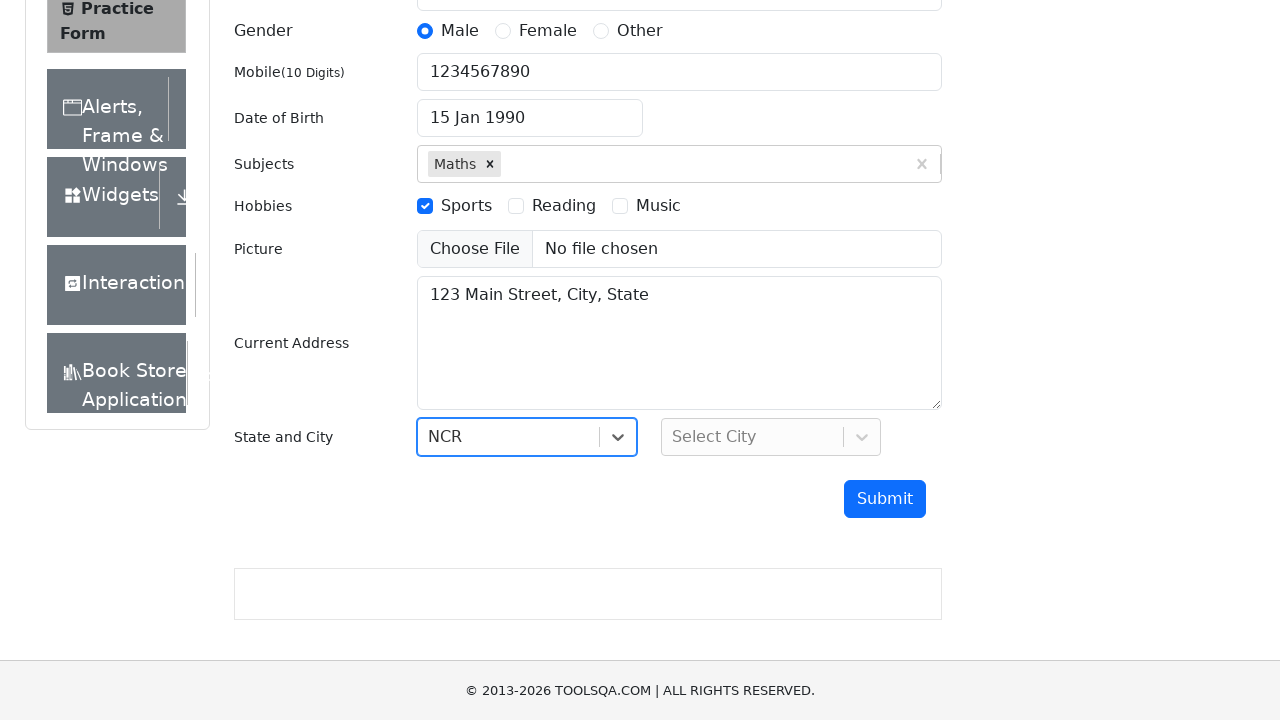

Clicked city dropdown to open options at (771, 437) on #city
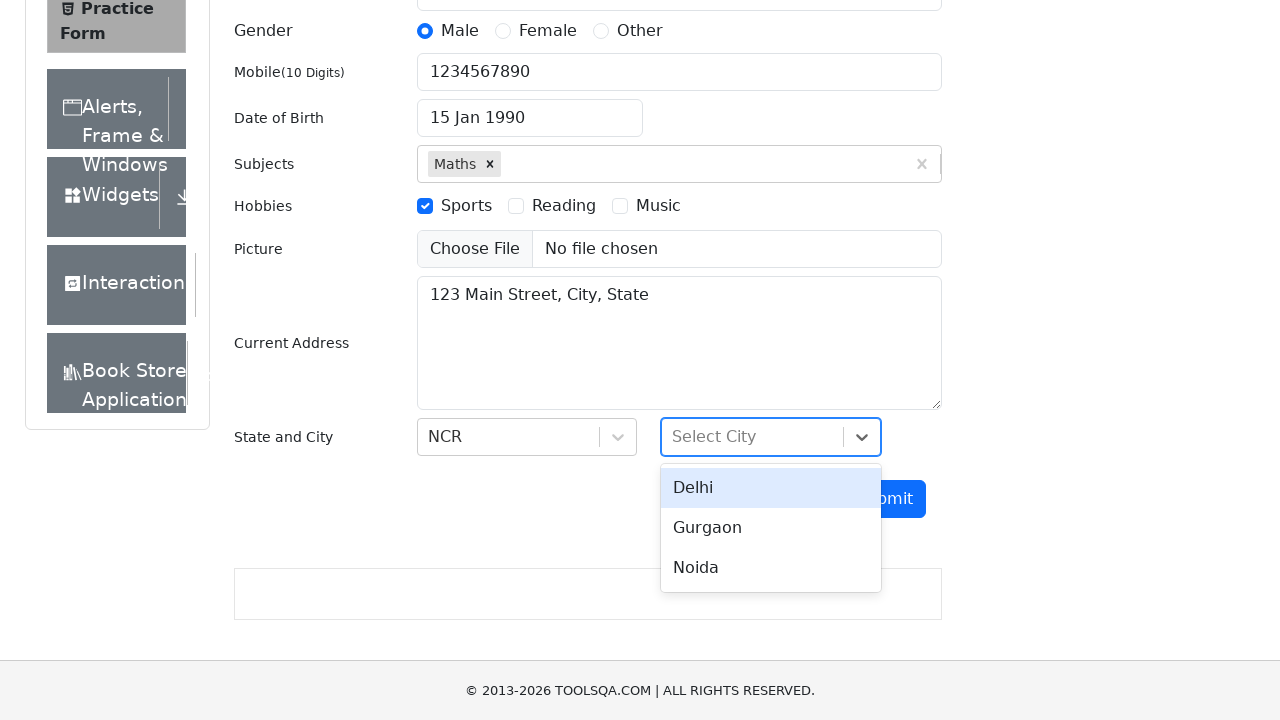

Selected Delhi from city dropdown at (771, 488) on xpath=//div[text()='Delhi']
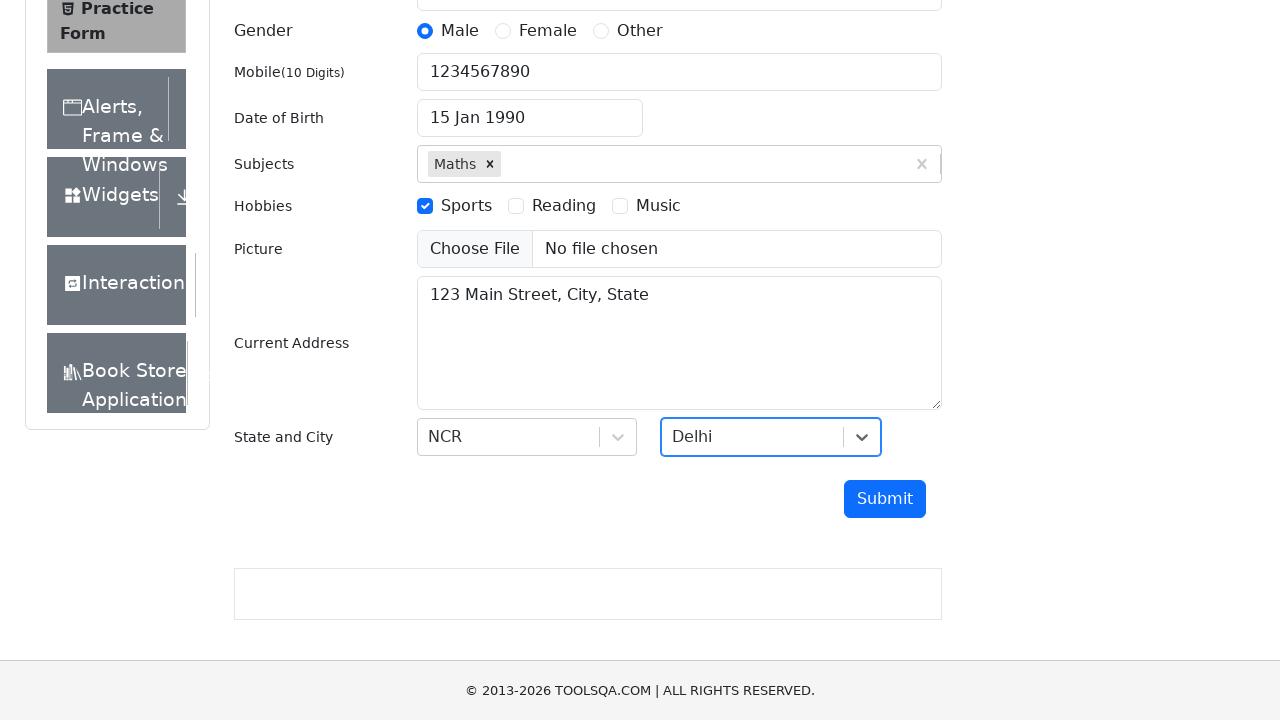

Clicked submit button to submit the form at (885, 499) on #submit
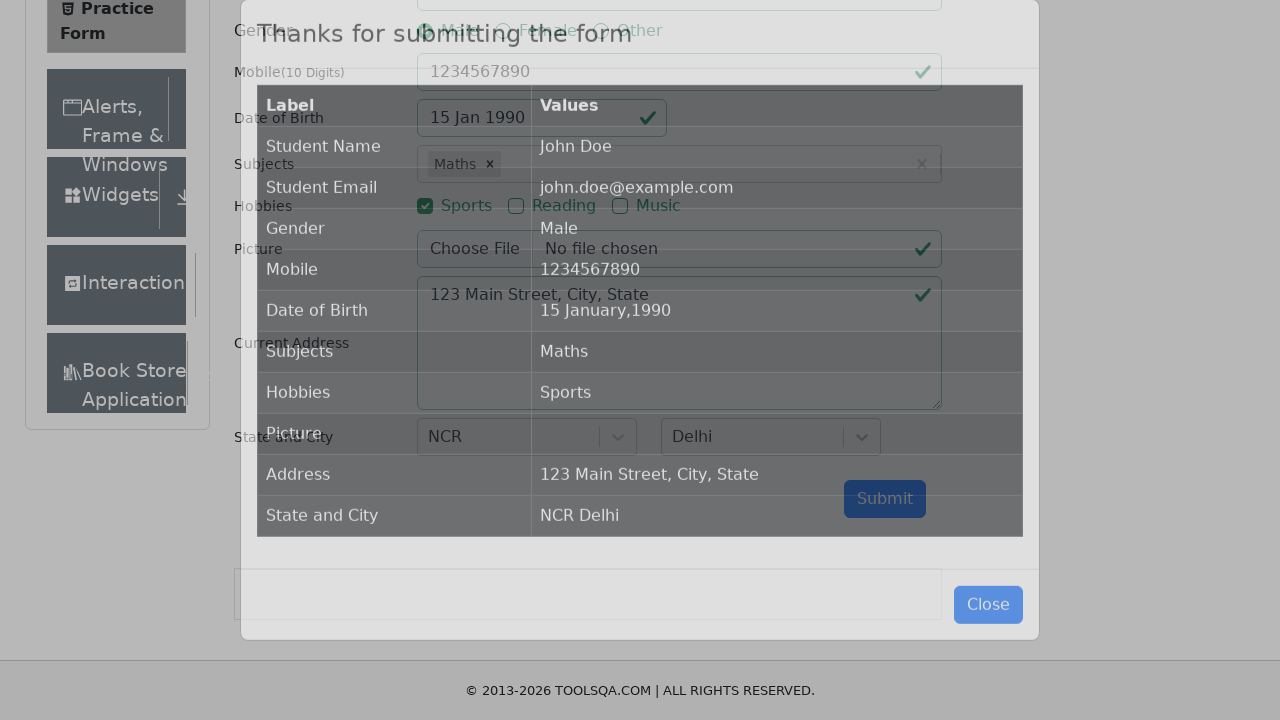

Submission modal appeared and loaded
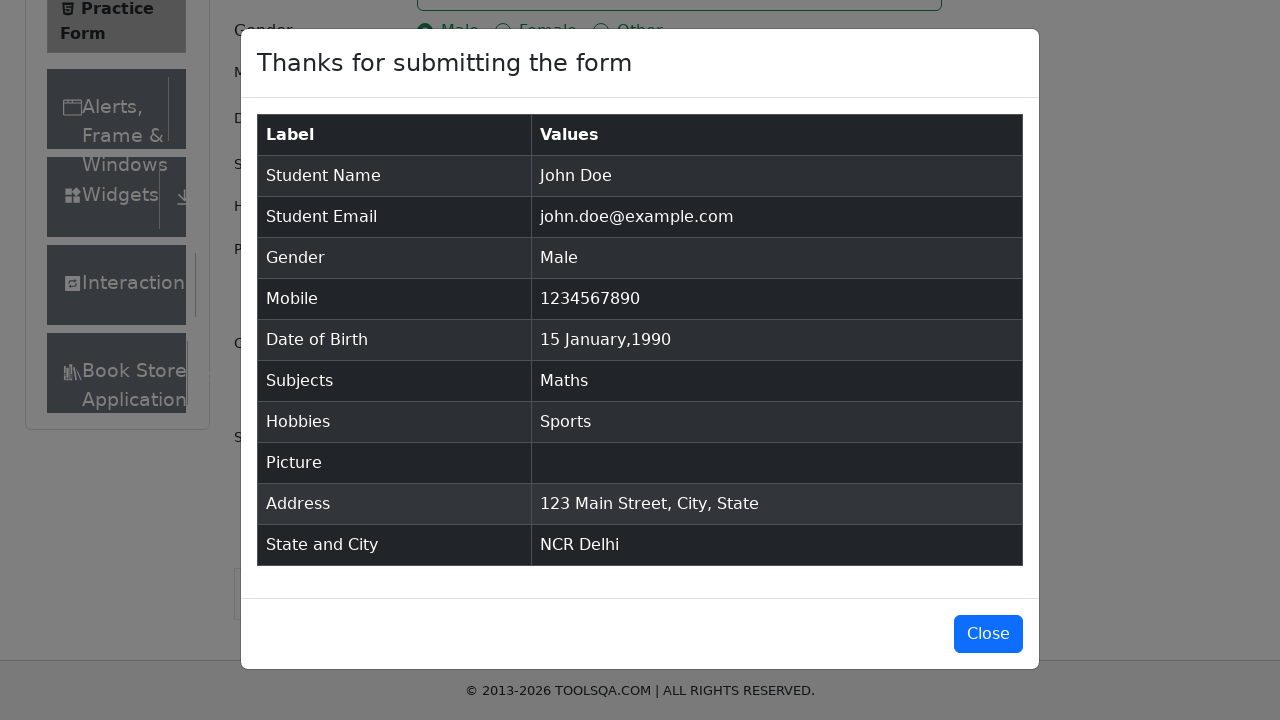

Located modal title element
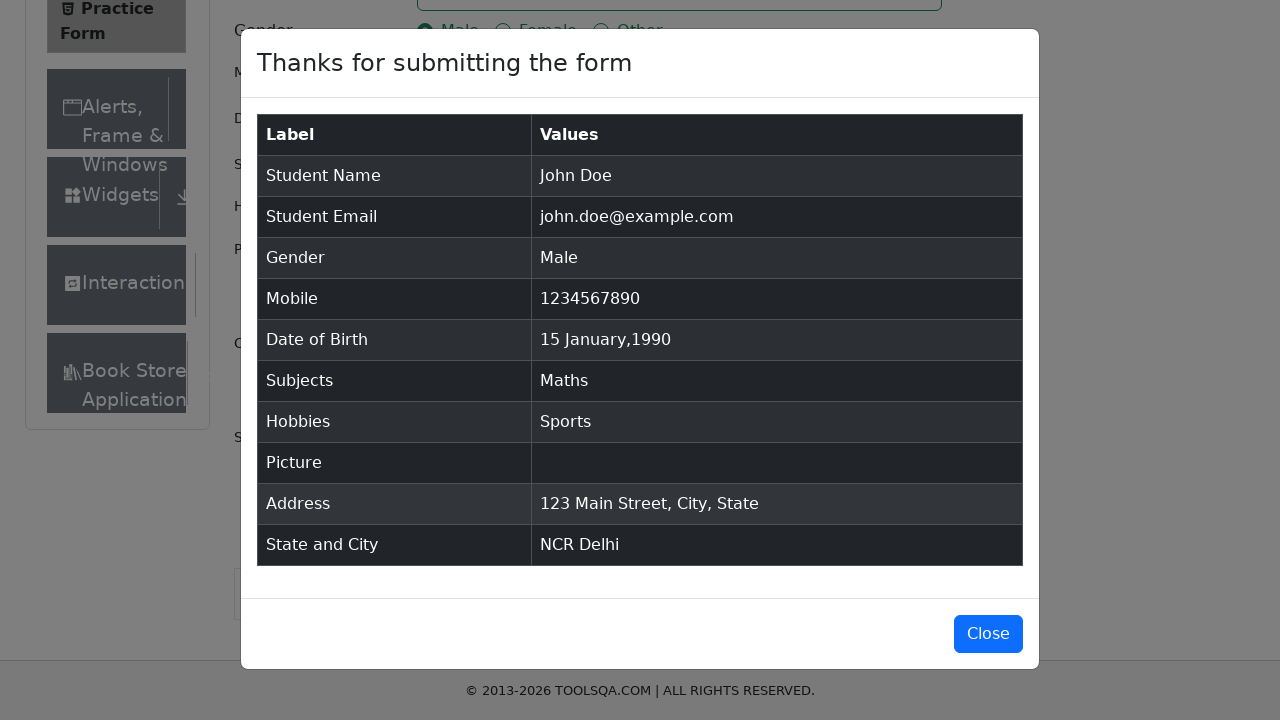

Verified modal title contains 'Thanks for submitting the form'
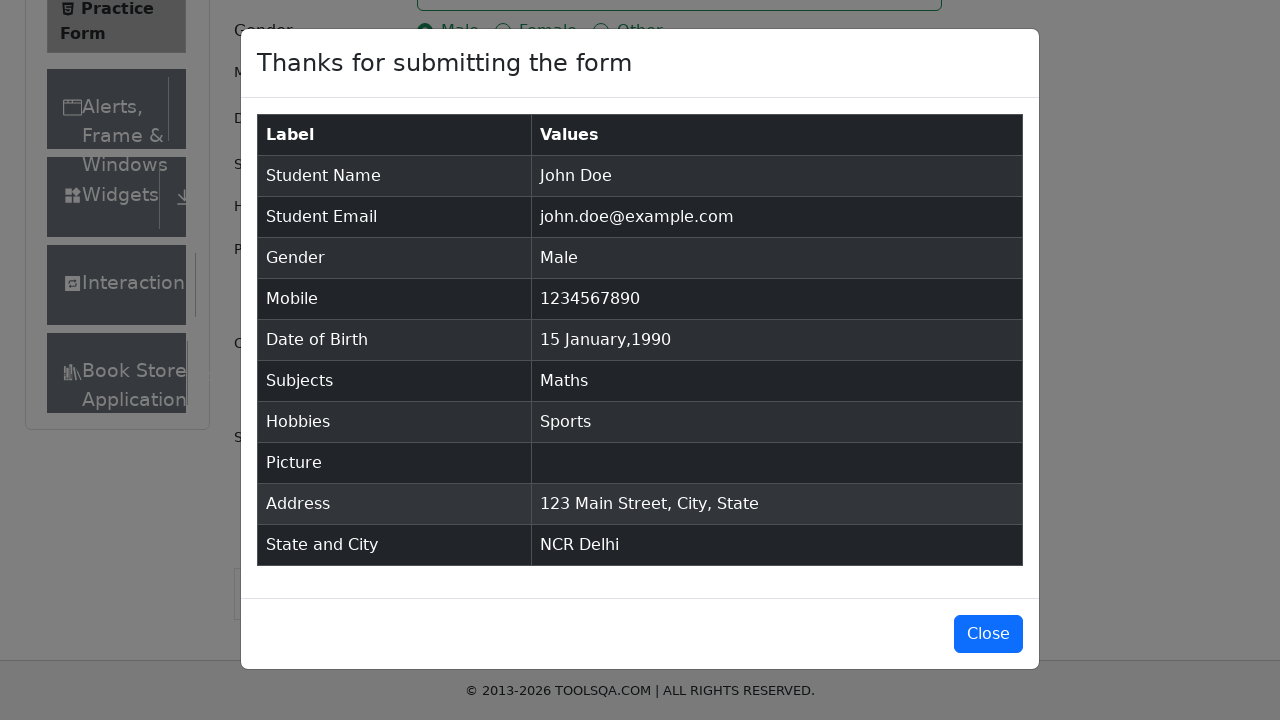

Clicked button to close submission modal at (988, 634) on #closeLargeModal
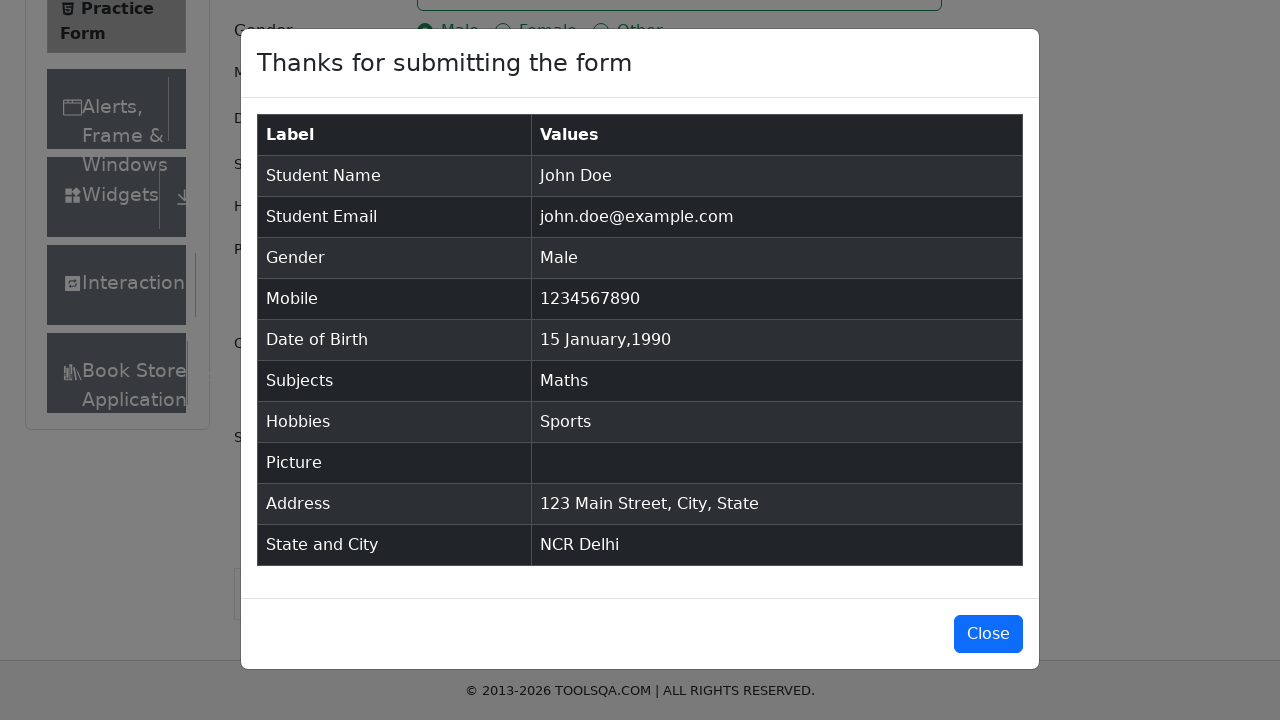

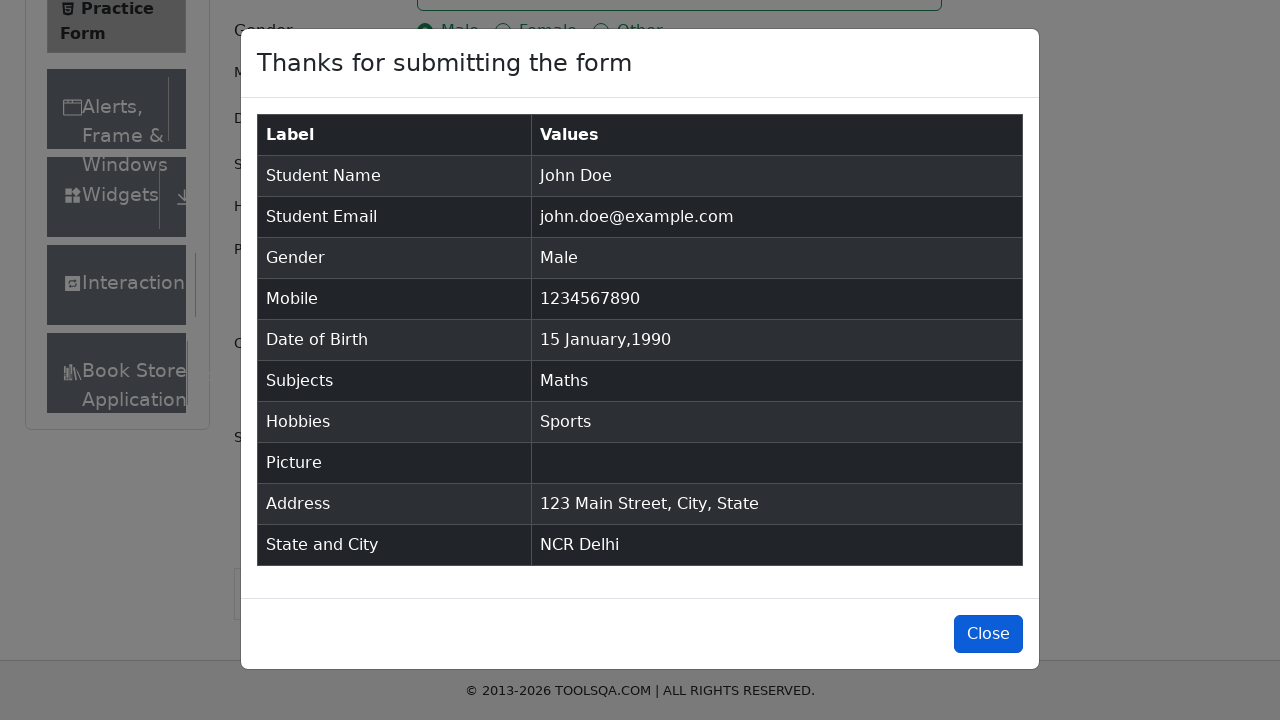